Tests drag and drop functionality on jQuery UI's droppable demo page by dragging a source element onto a target droppable area within an iframe

Starting URL: http://jqueryui.com/droppable/

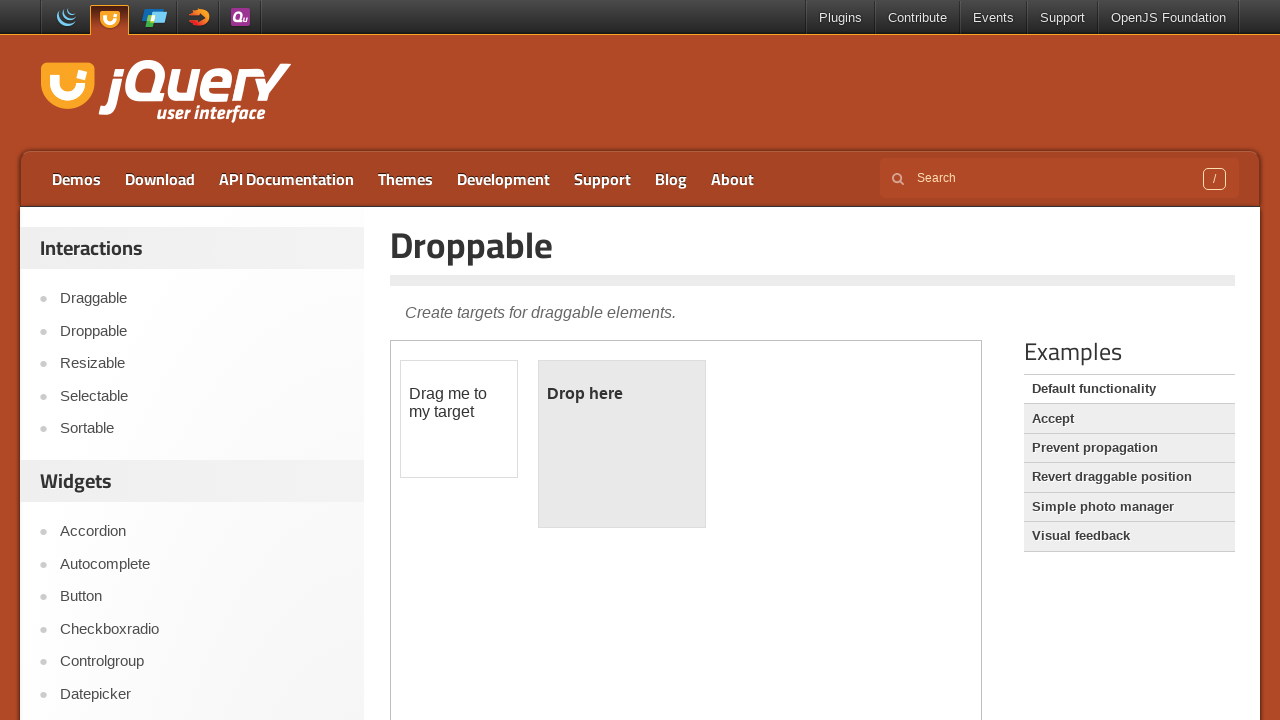

Located the first iframe on the droppable demo page
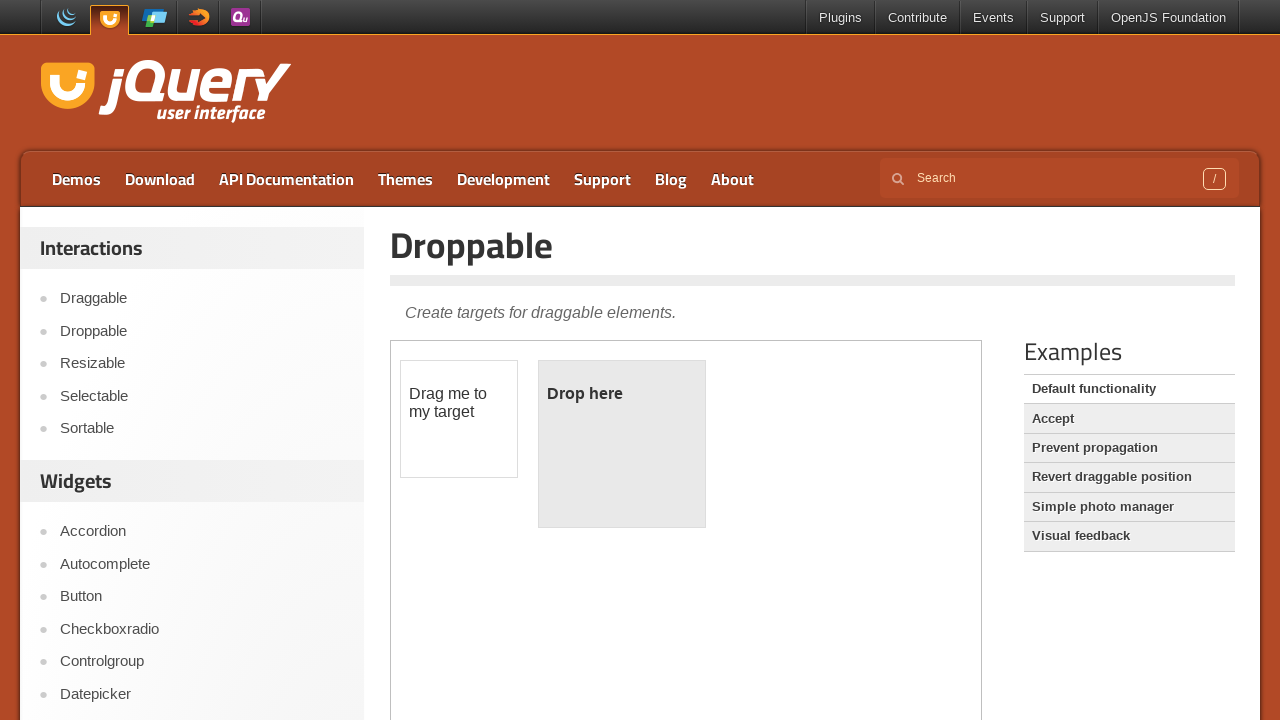

Waited for draggable element to be visible
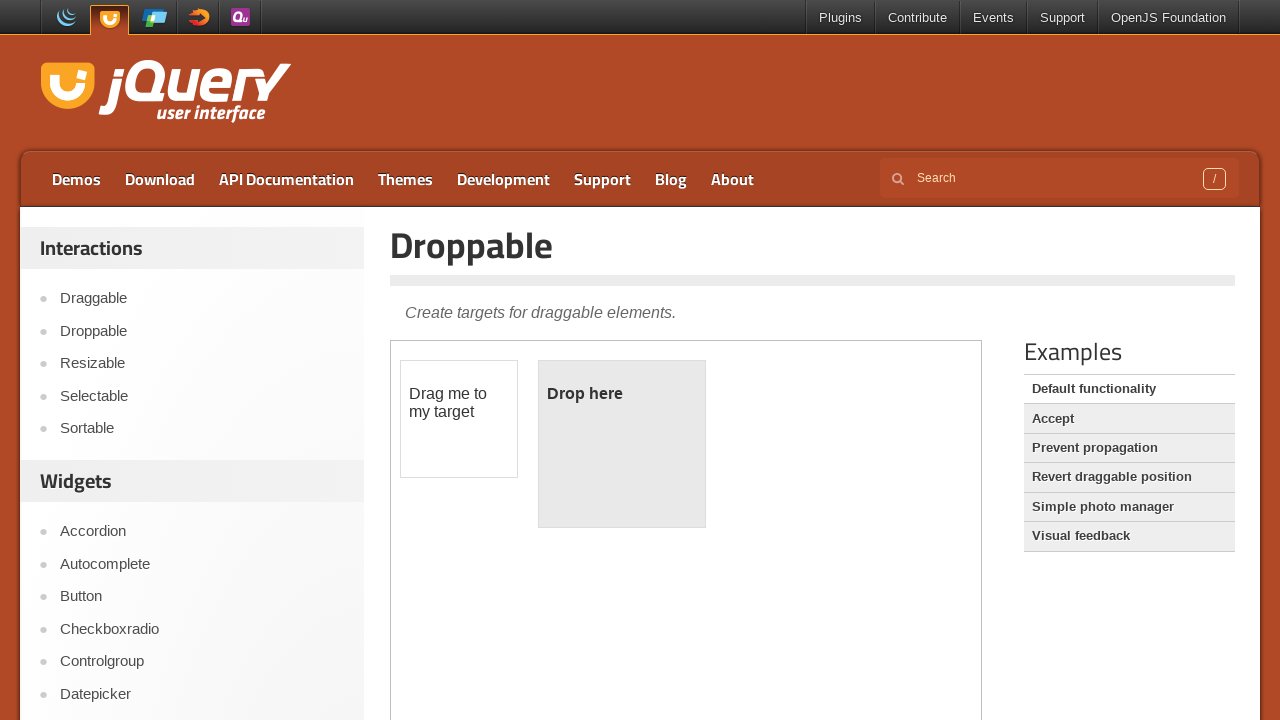

Waited for droppable element to be visible
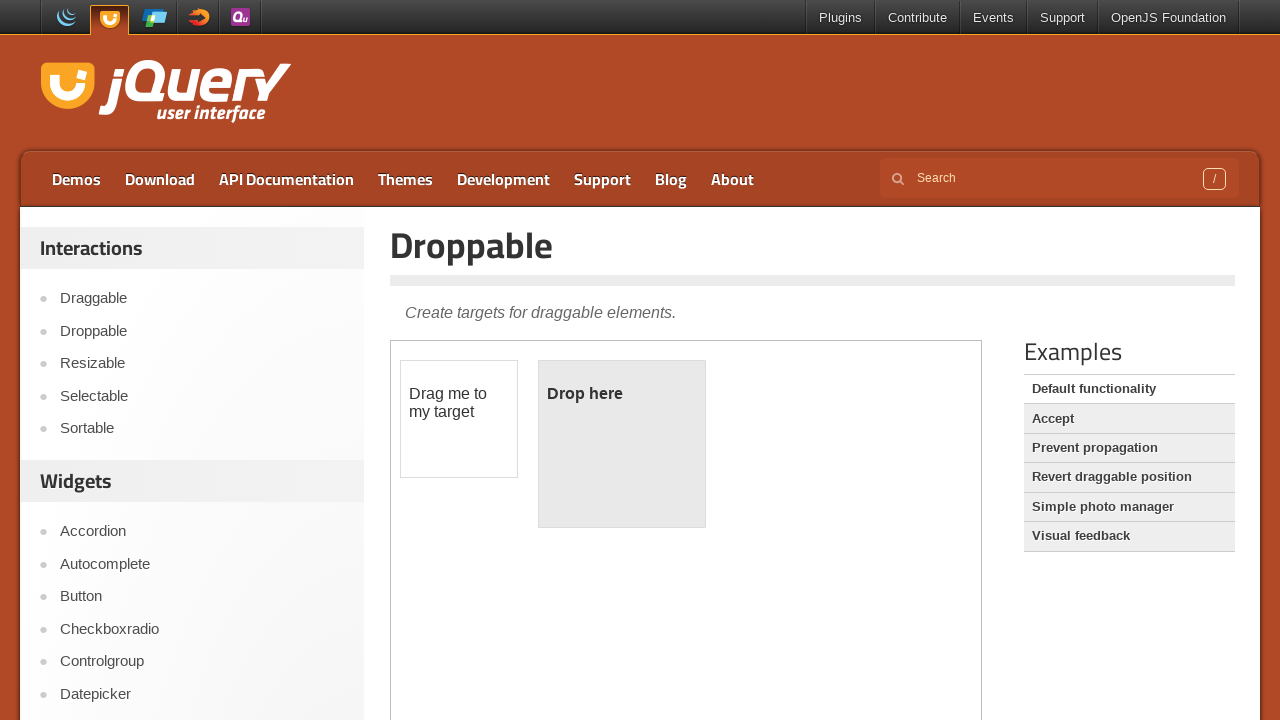

Located the draggable source element
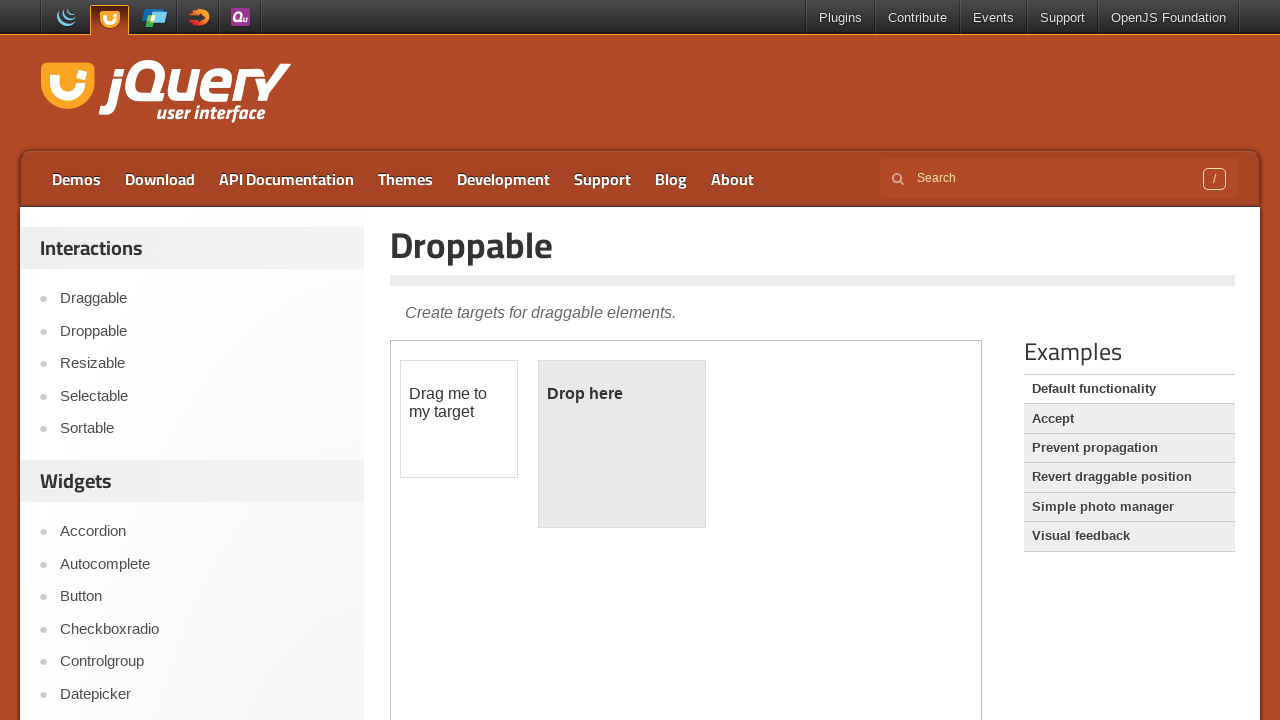

Located the droppable target element
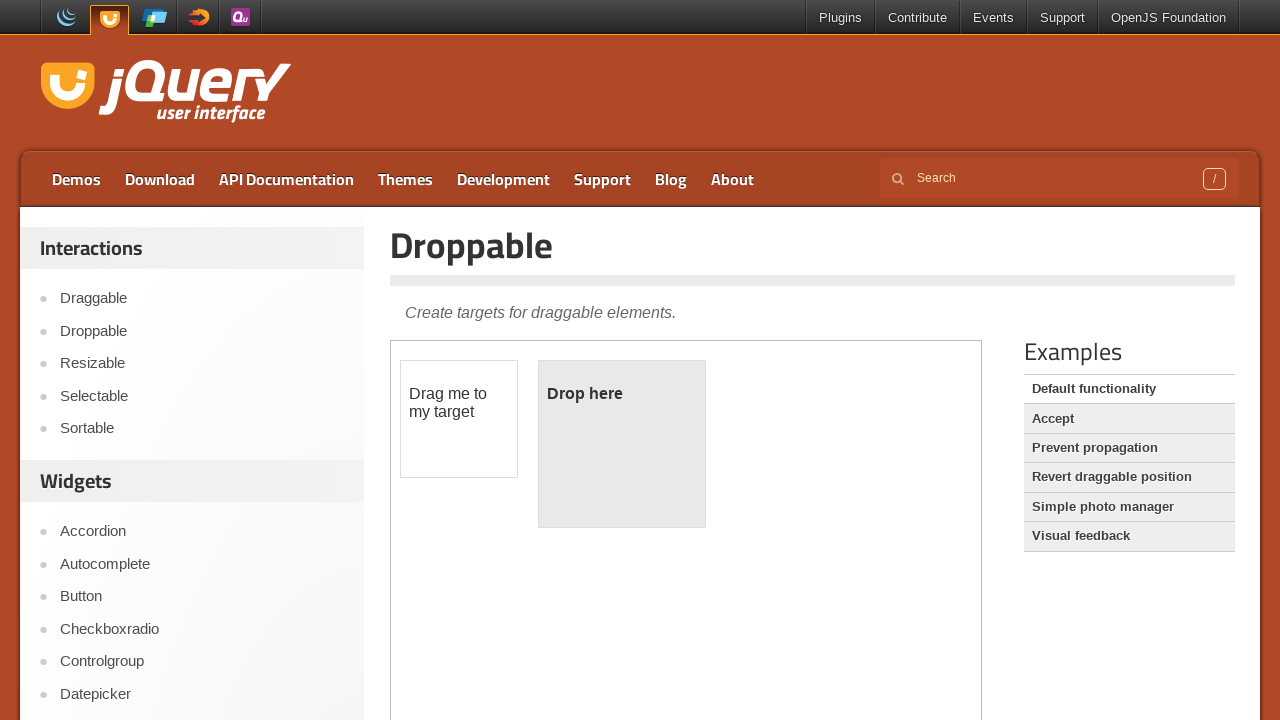

Dragged source element onto target droppable area at (622, 444)
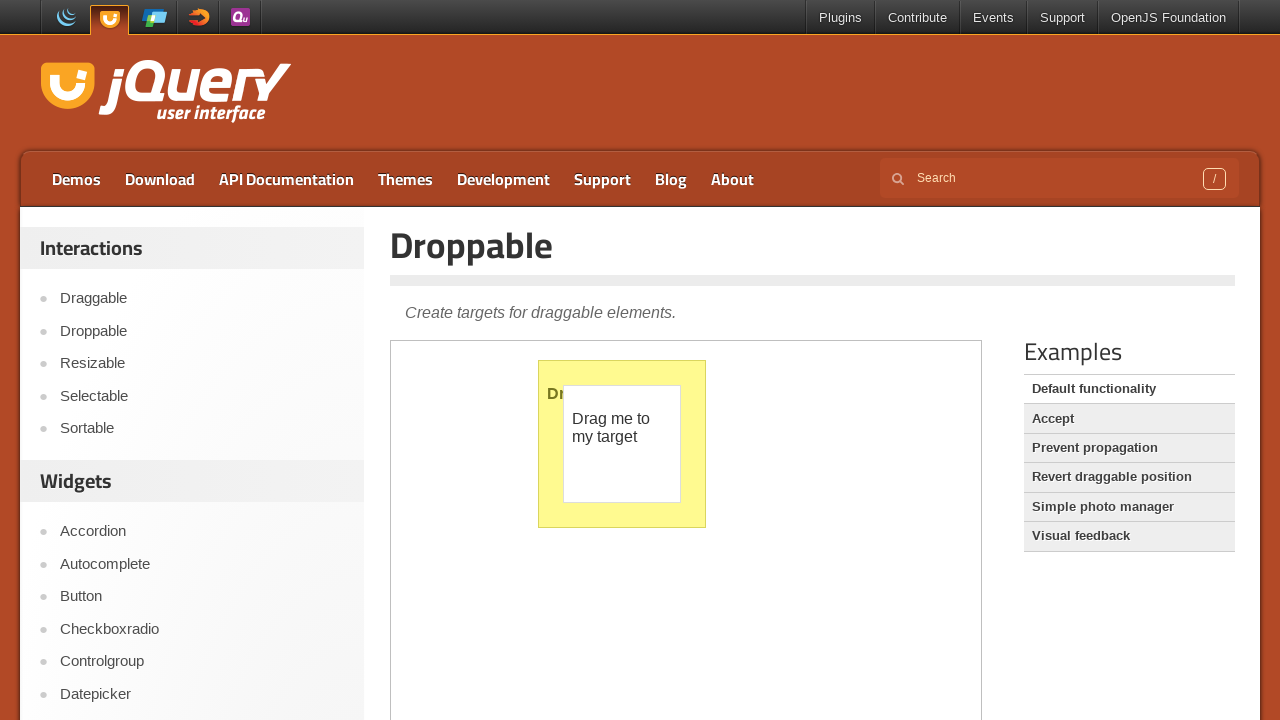

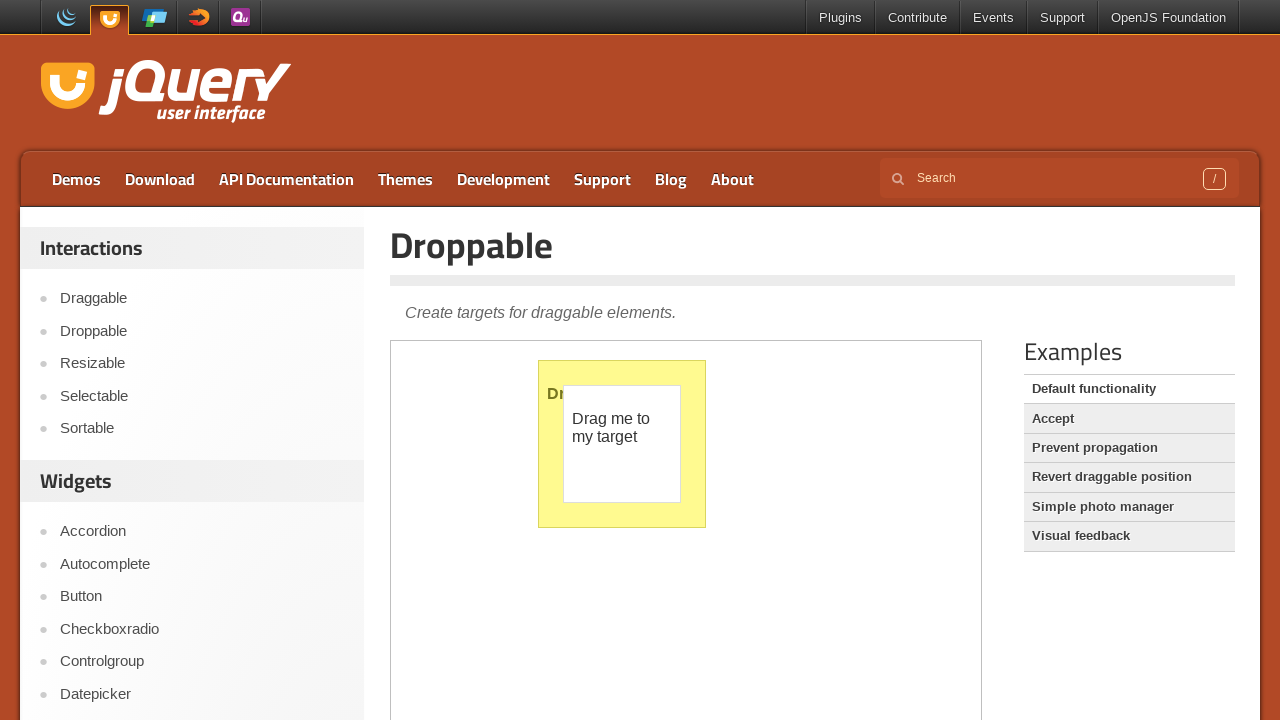